Tests drawing on a canvas element by clicking, holding, and moving in a circular pattern

Starting URL: https://bonigarcia.dev/selenium-webdriver-java/draw-in-canvas.html

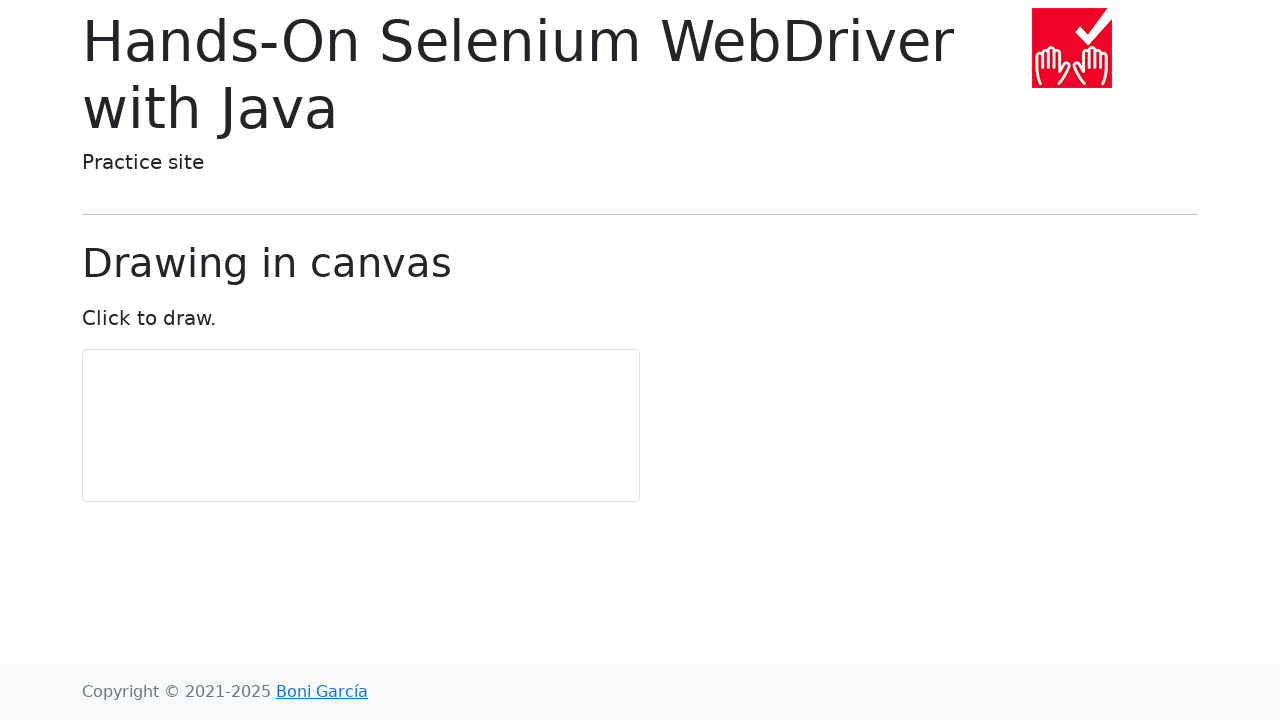

Located canvas element on the page
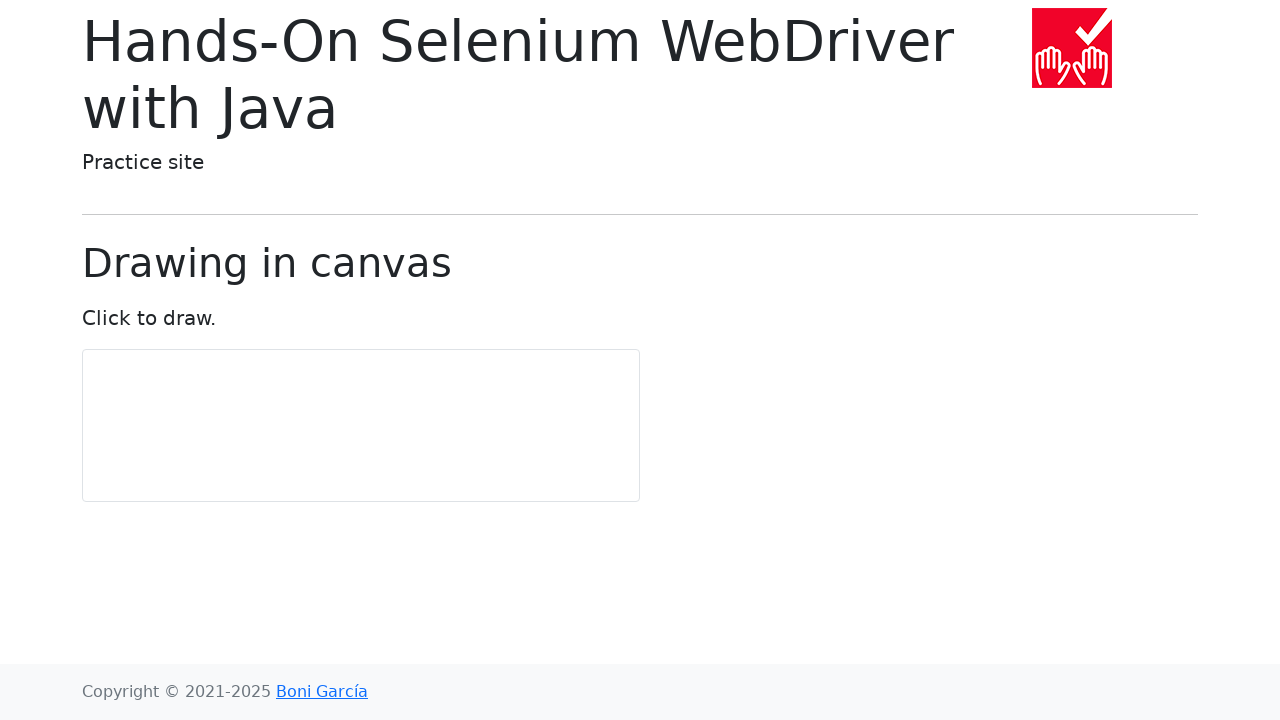

Retrieved canvas bounding box to calculate center position
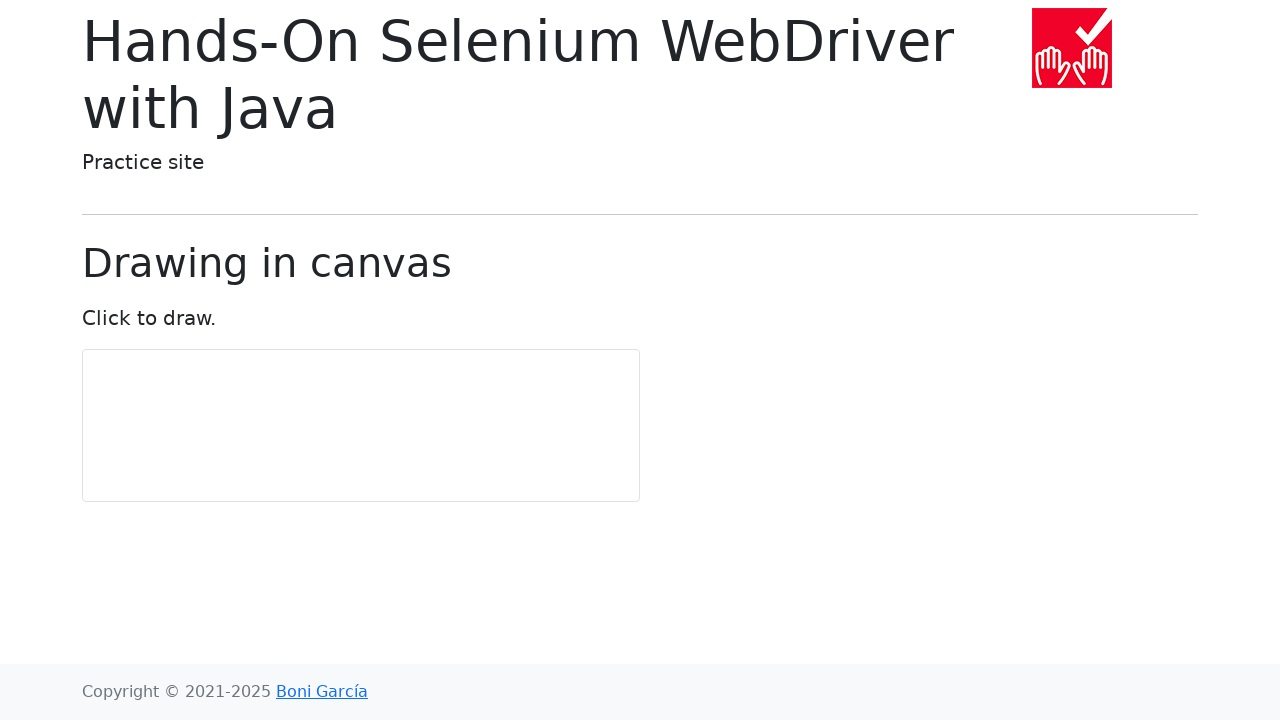

Moved mouse to center of canvas at (361, 426)
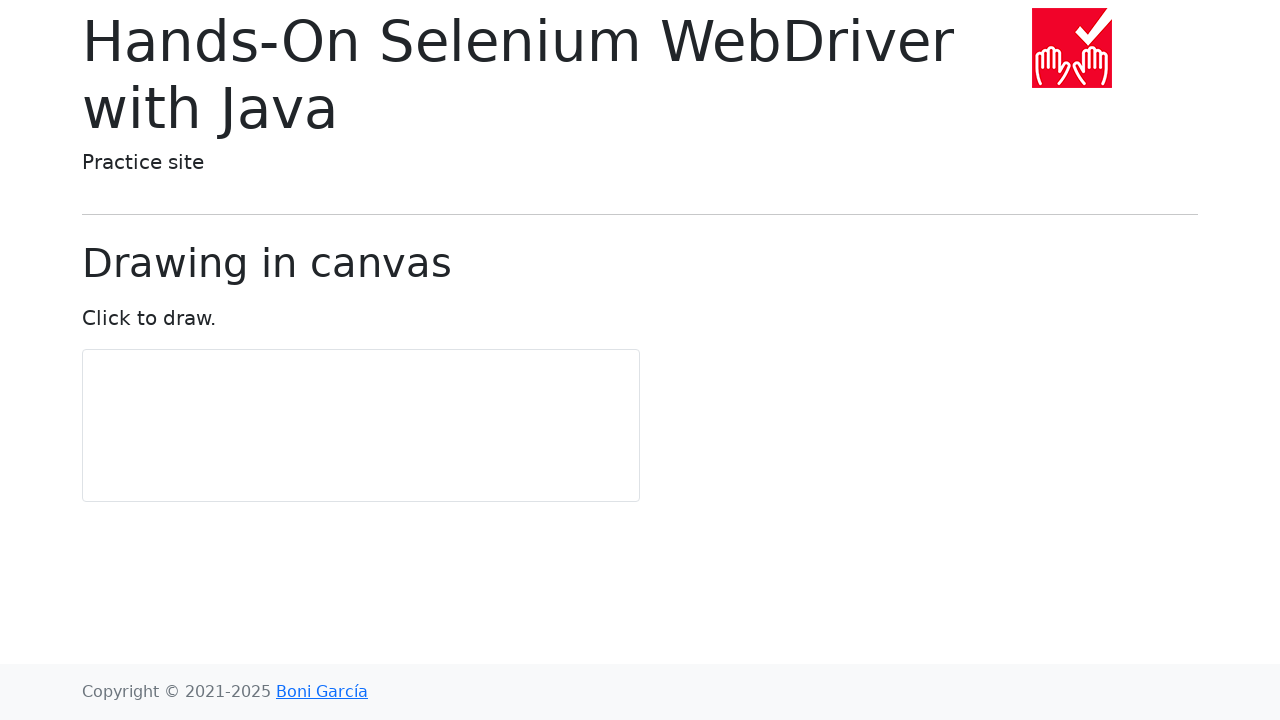

Pressed mouse button down to start drawing at (361, 426)
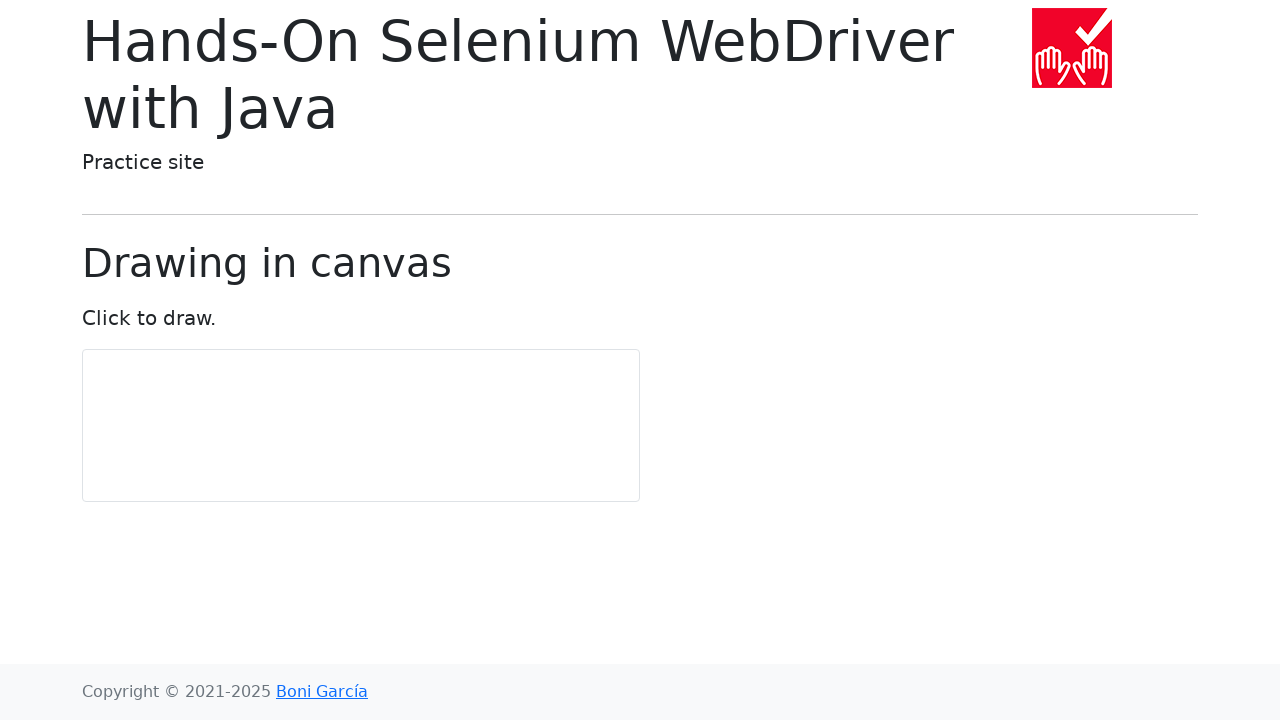

Moved mouse to point 1 of 11 in circular pattern at (361, 456)
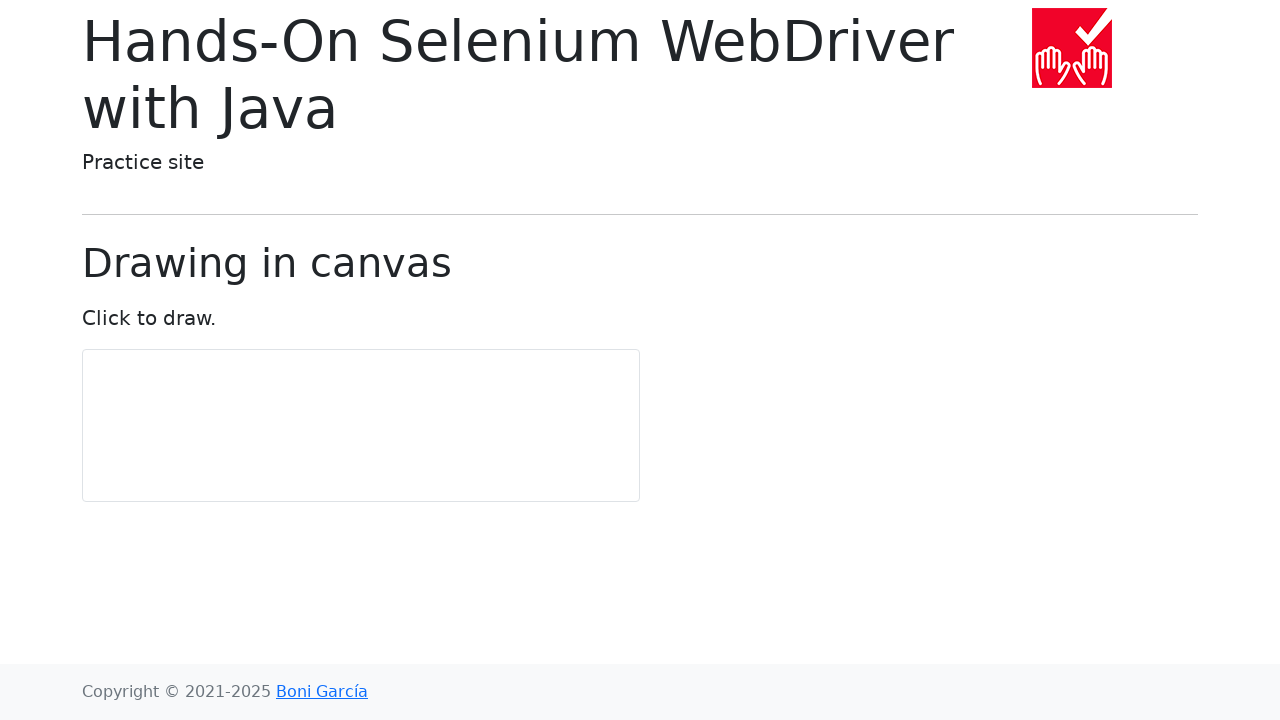

Moved mouse to point 2 of 11 in circular pattern at (379, 450)
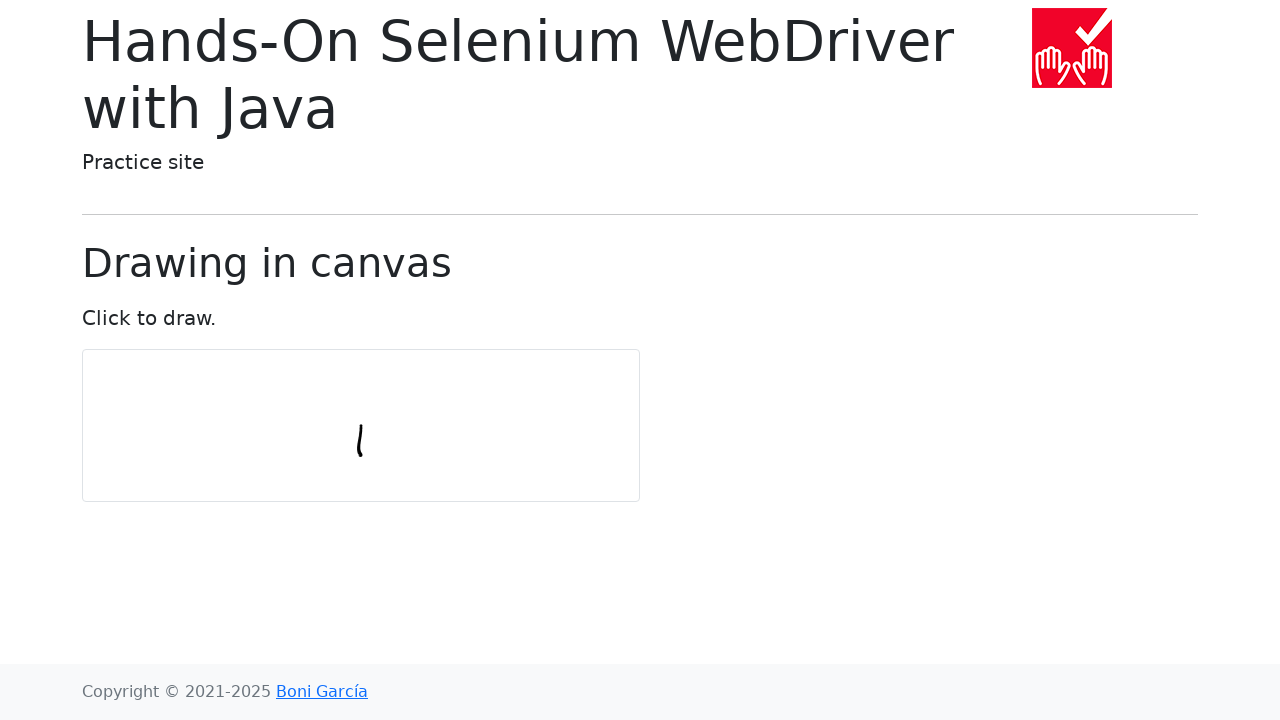

Moved mouse to point 3 of 11 in circular pattern at (390, 435)
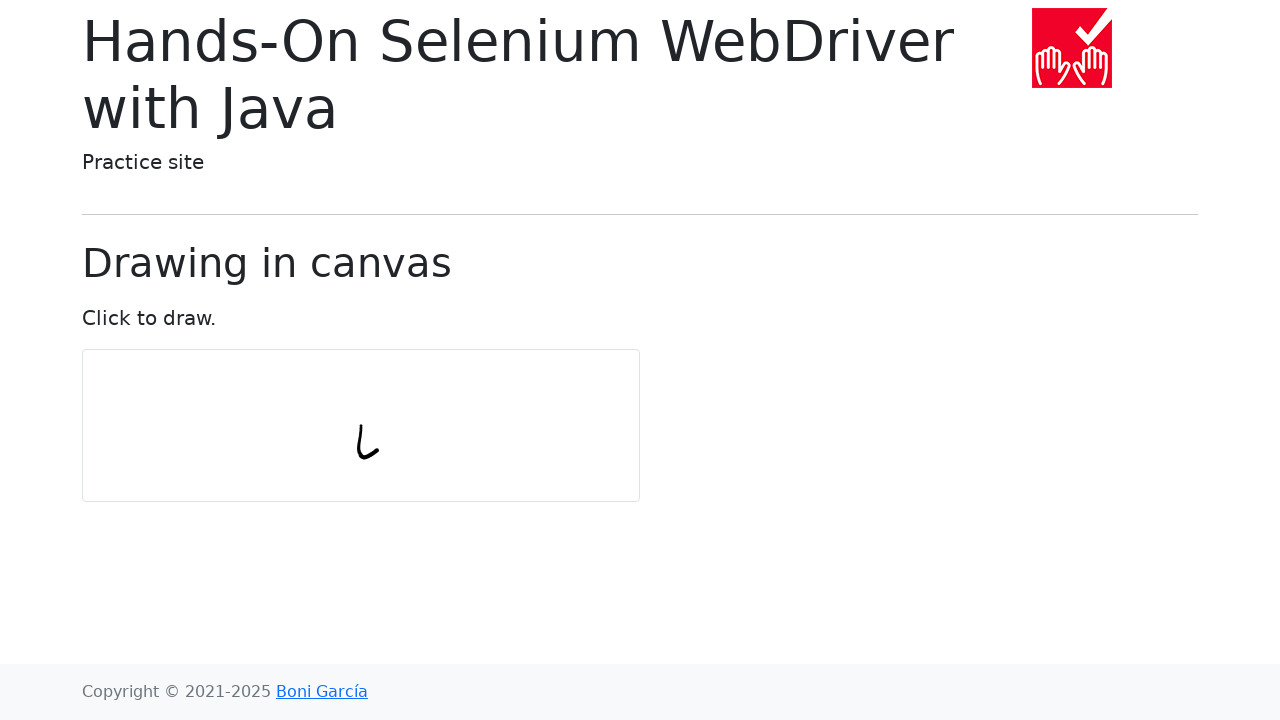

Moved mouse to point 4 of 11 in circular pattern at (390, 416)
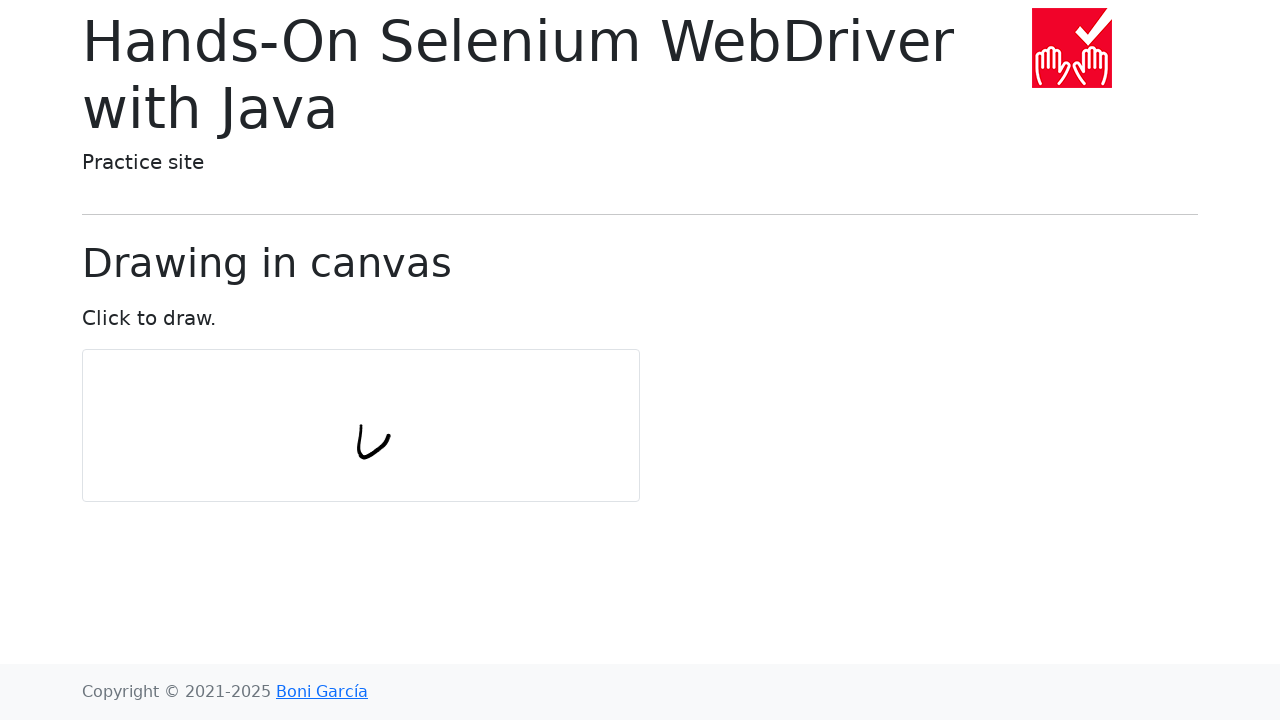

Moved mouse to point 5 of 11 in circular pattern at (379, 401)
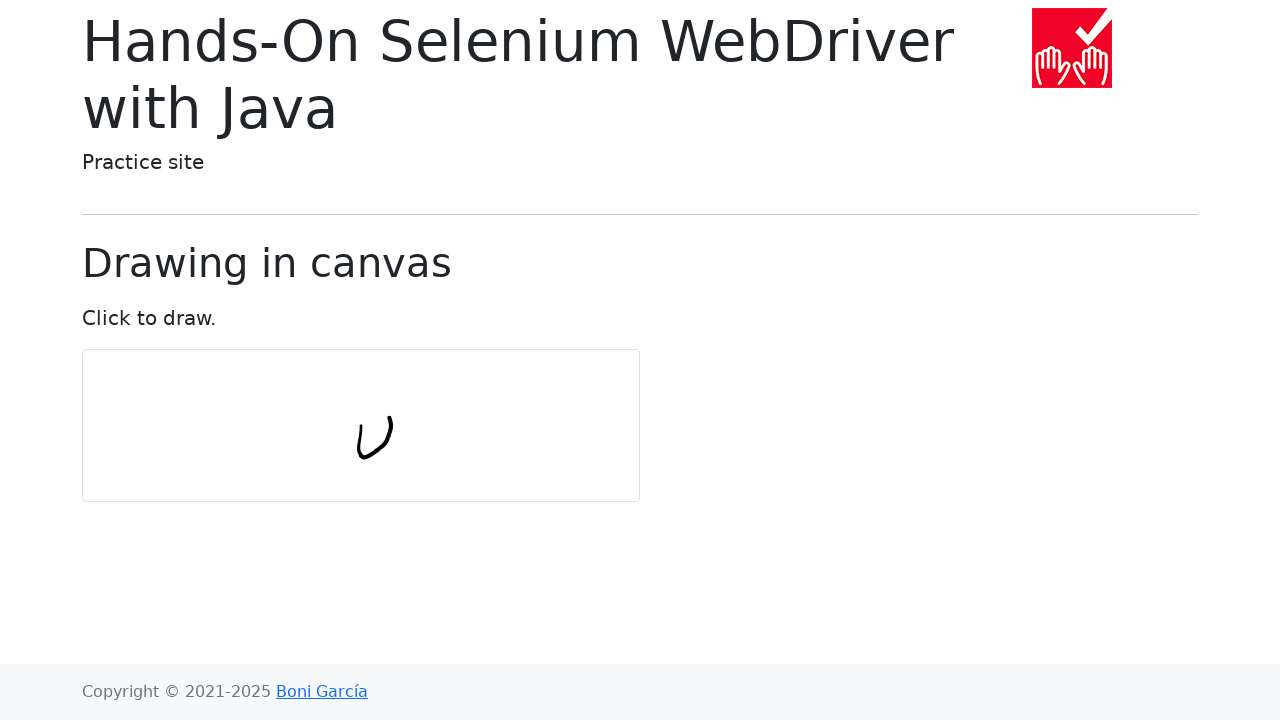

Moved mouse to point 6 of 11 in circular pattern at (361, 396)
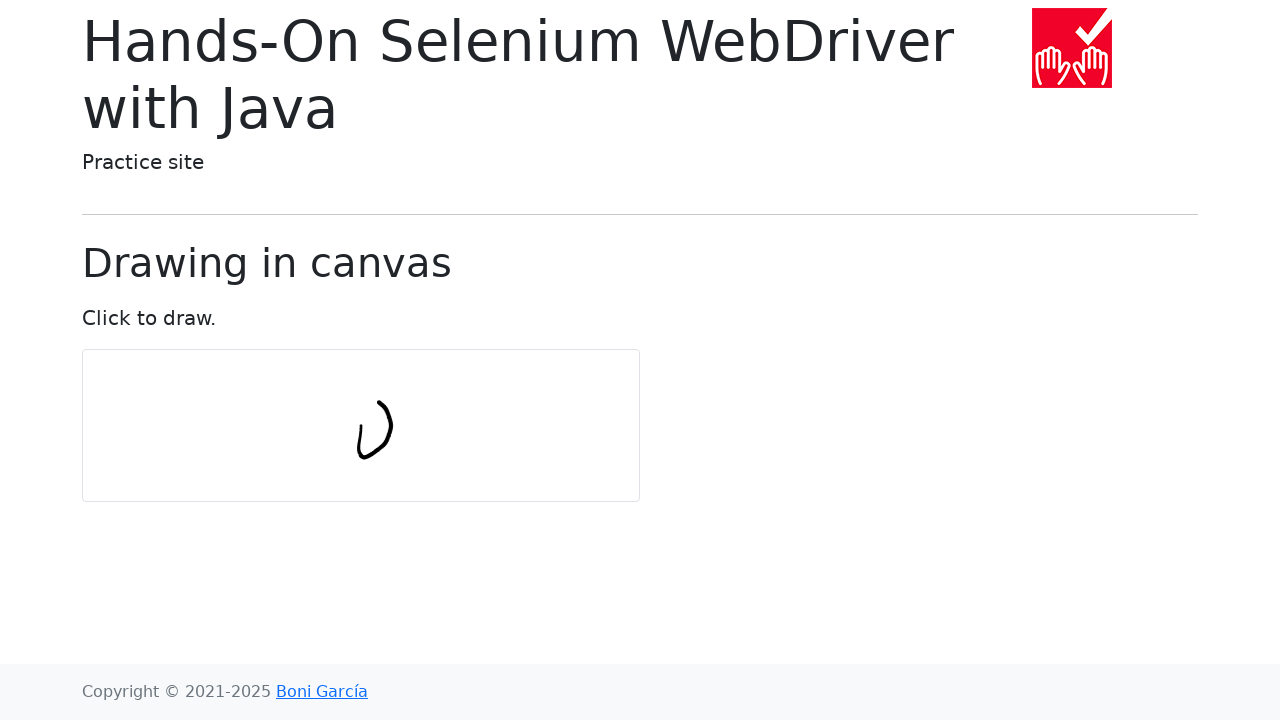

Moved mouse to point 7 of 11 in circular pattern at (343, 401)
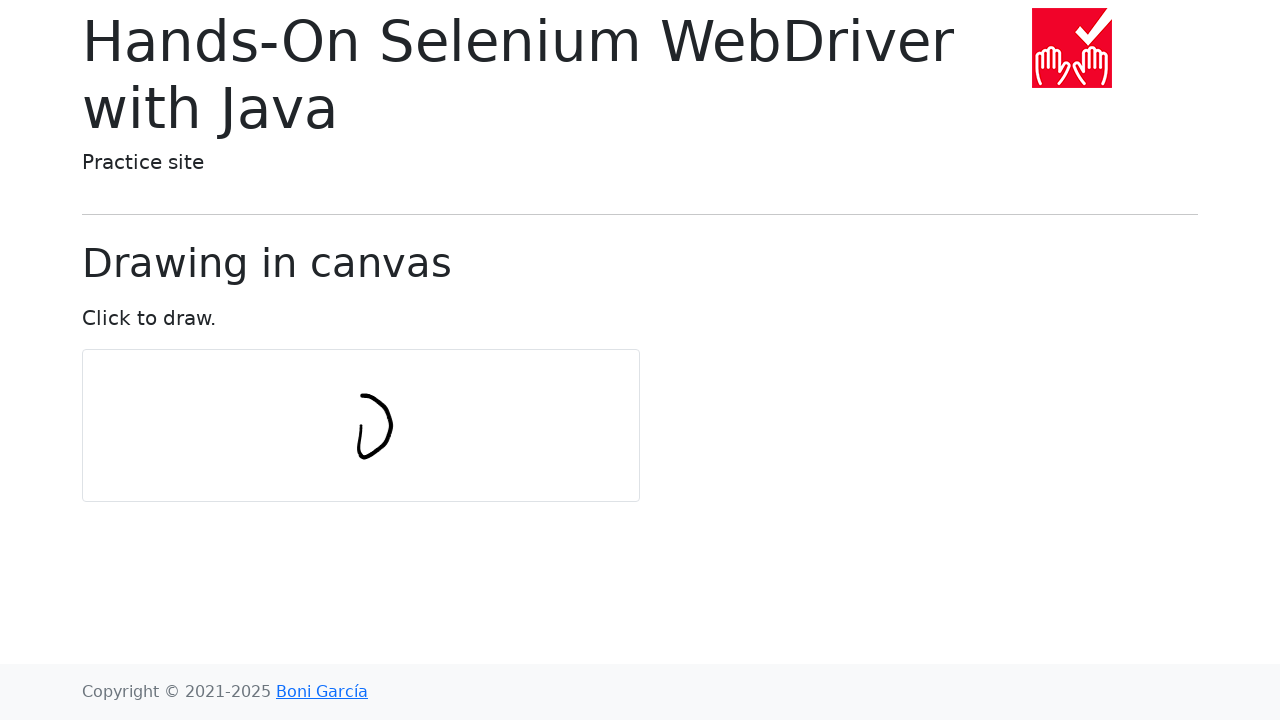

Moved mouse to point 8 of 11 in circular pattern at (332, 416)
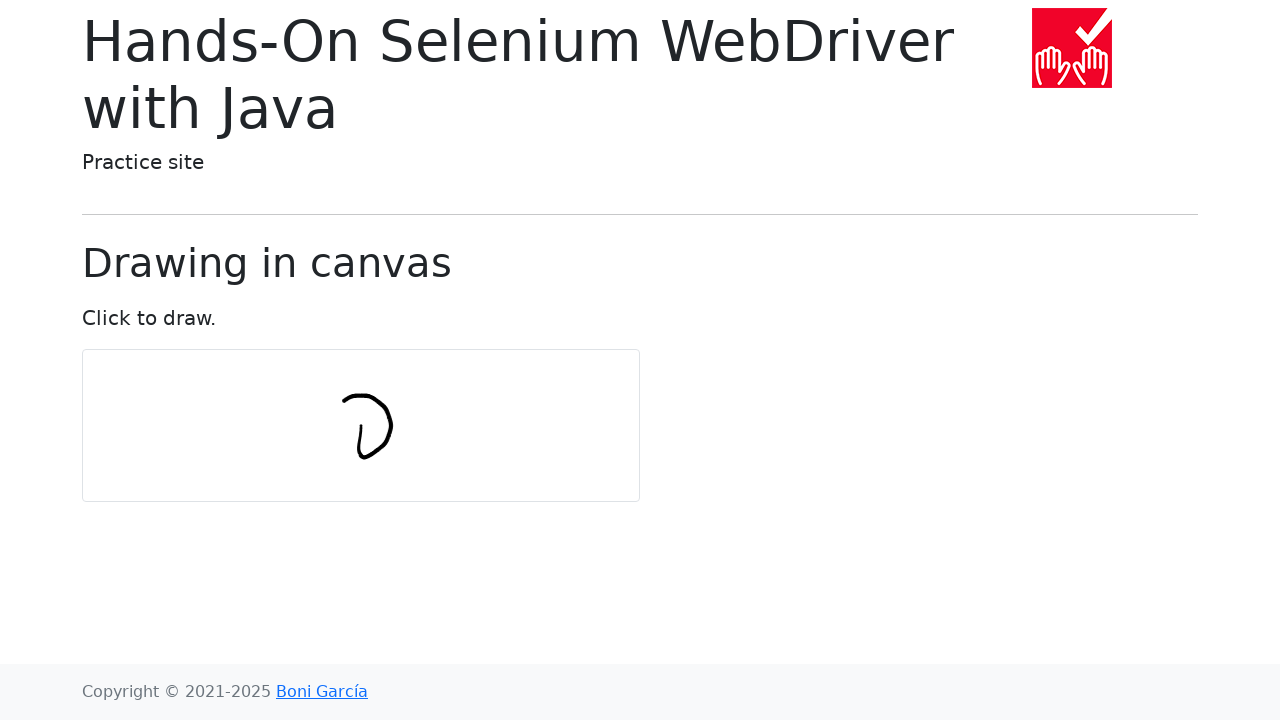

Moved mouse to point 9 of 11 in circular pattern at (332, 435)
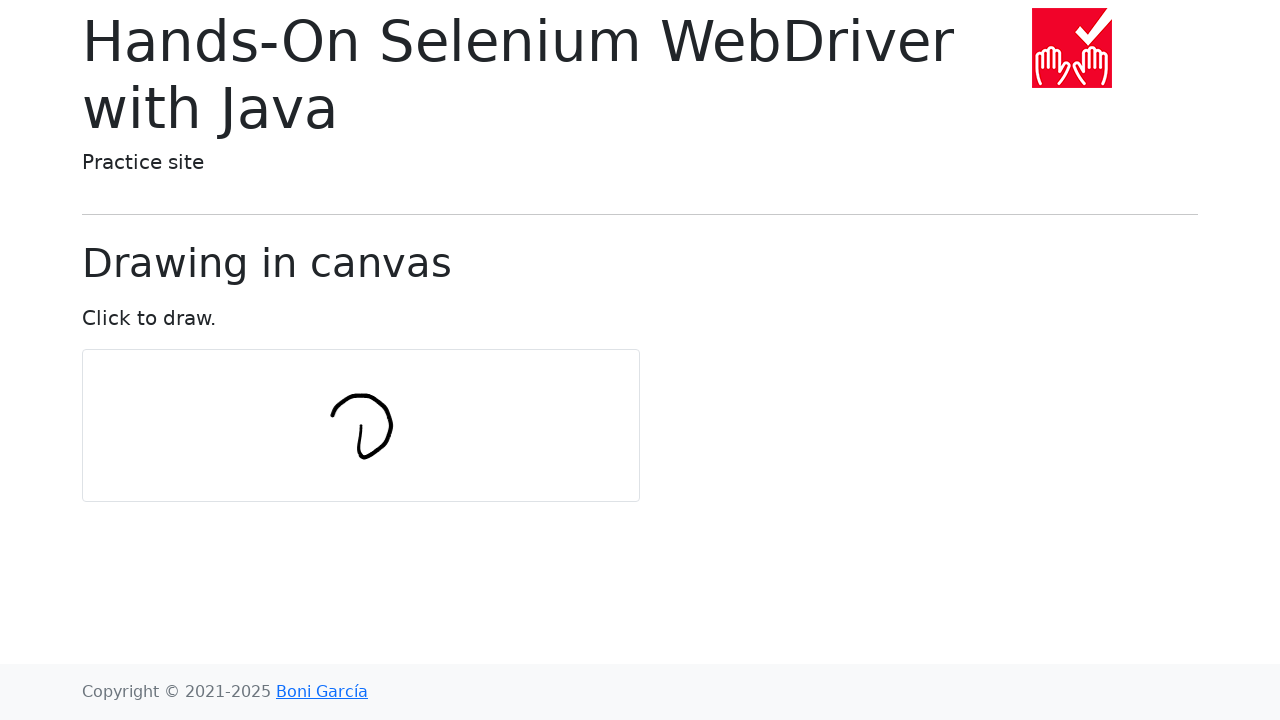

Moved mouse to point 10 of 11 in circular pattern at (343, 450)
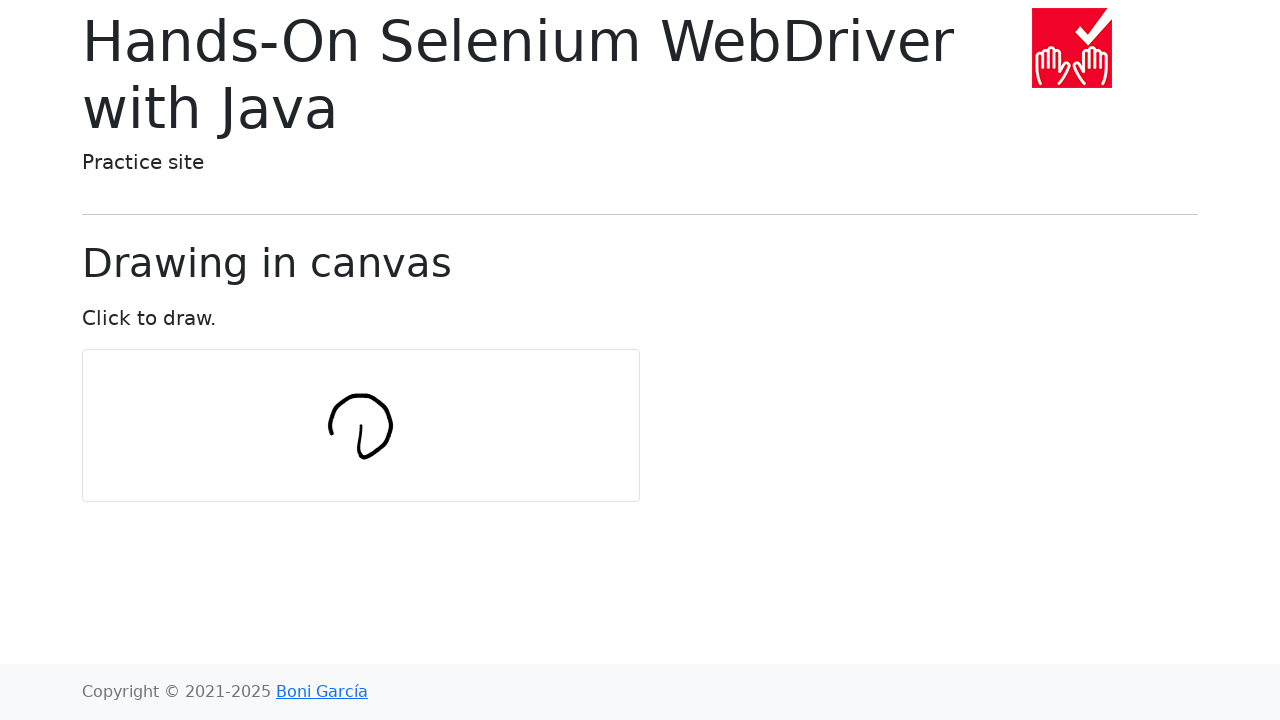

Moved mouse to point 11 of 11 in circular pattern at (361, 456)
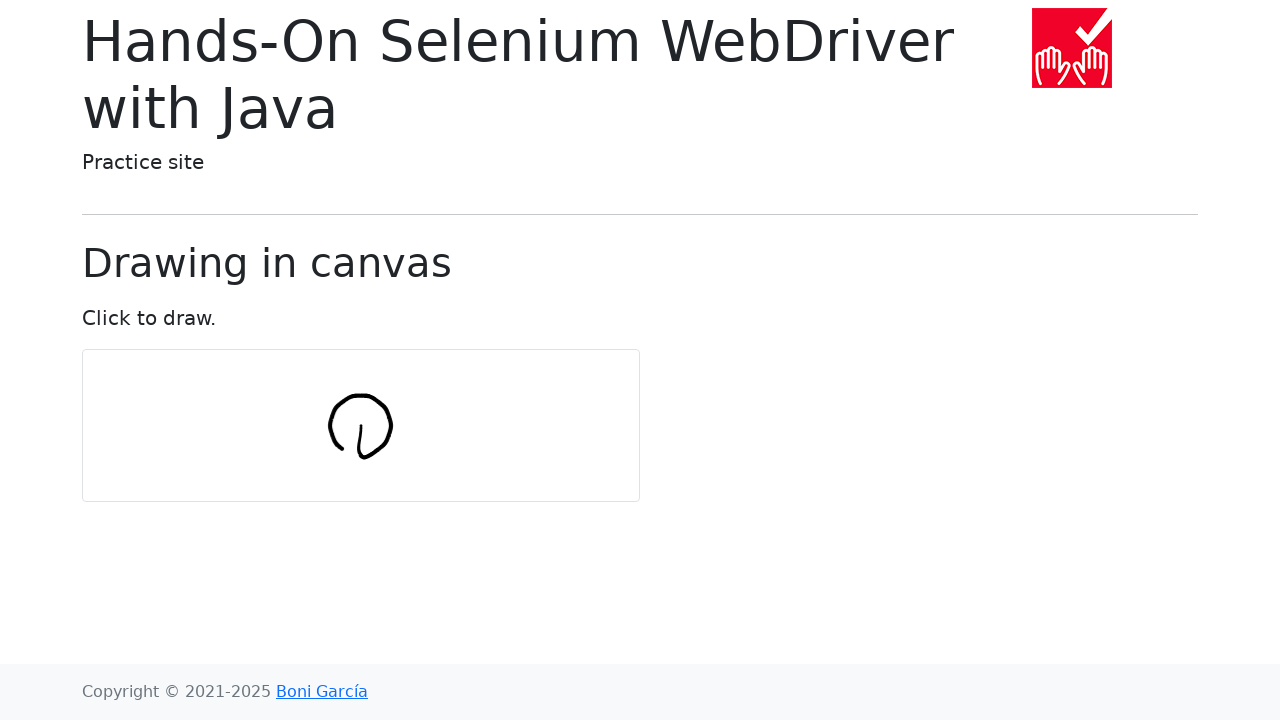

Released mouse button to complete drawing at (361, 456)
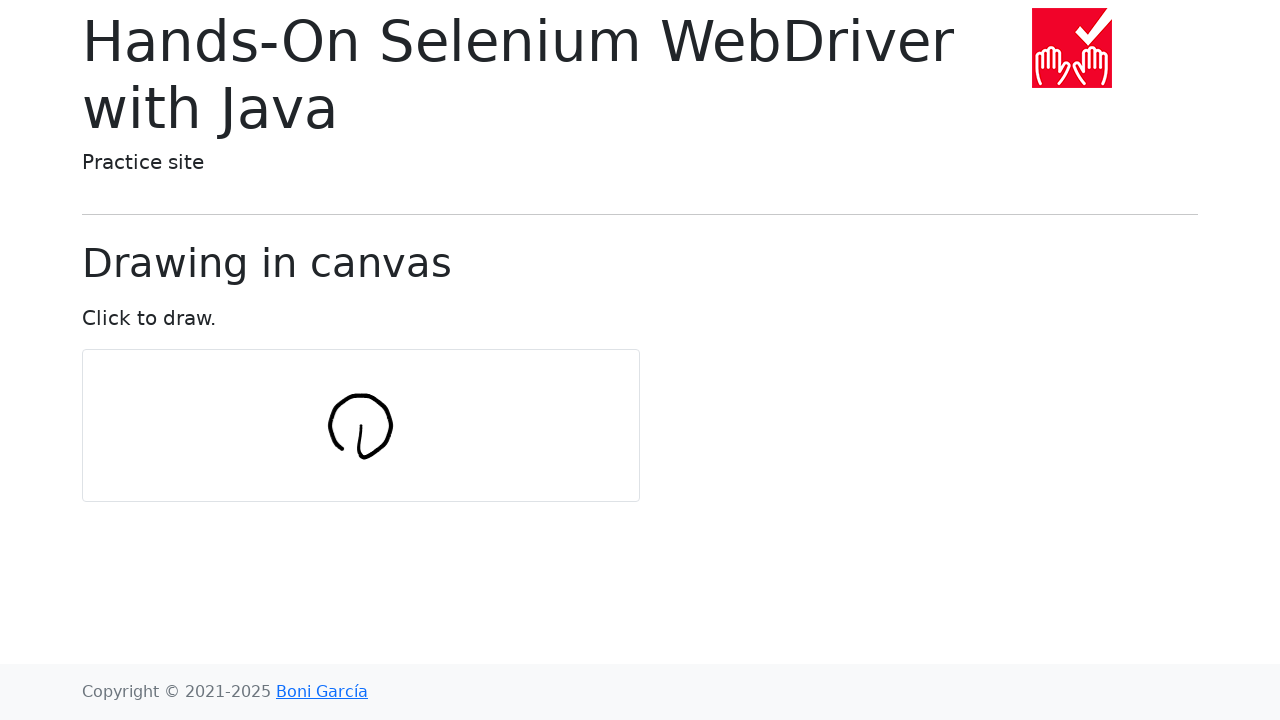

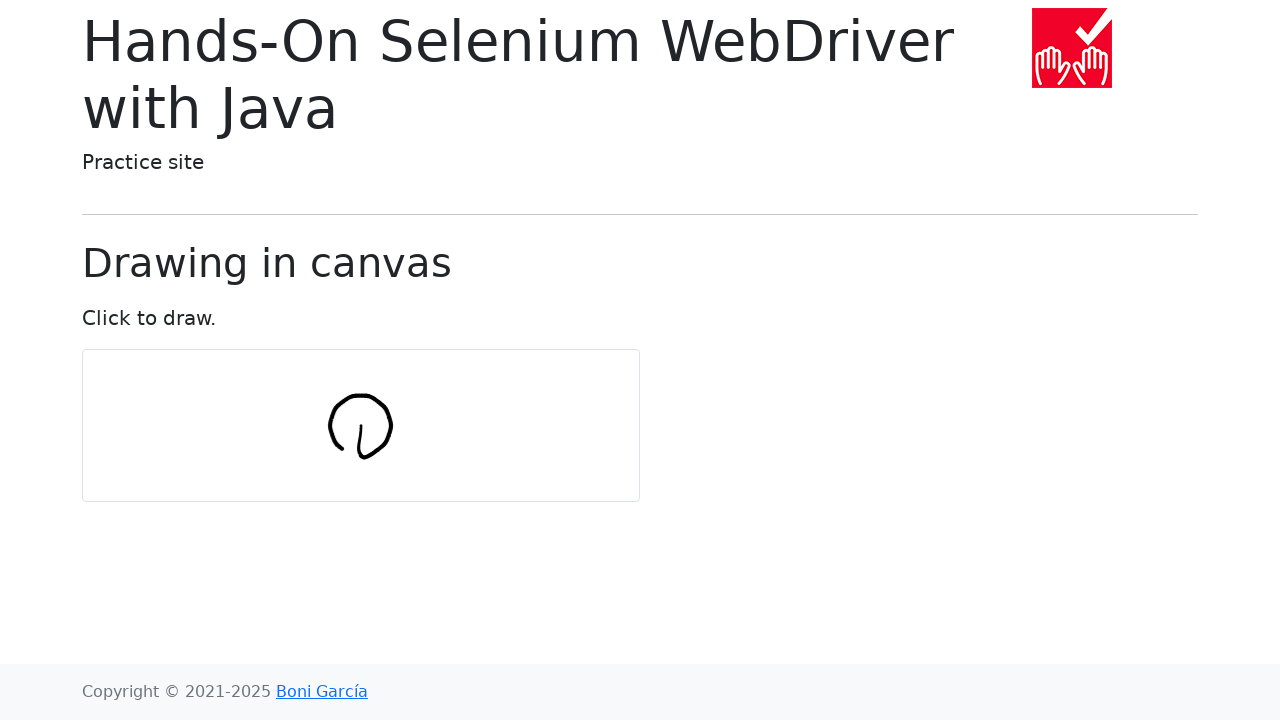